Navigates to the Demoblaze e-commerce demo site and waits for product elements to load on the homepage

Starting URL: https://demoblaze.com/index.html

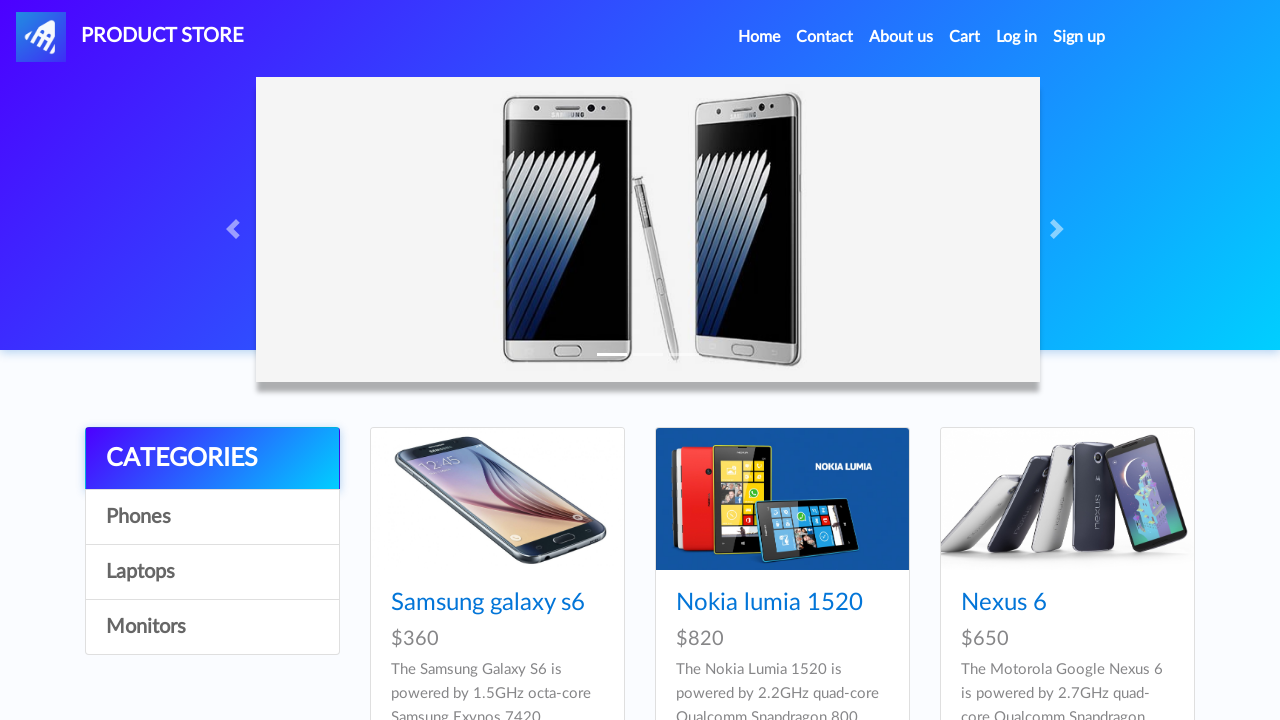

Waited for product elements to load on Demoblaze homepage
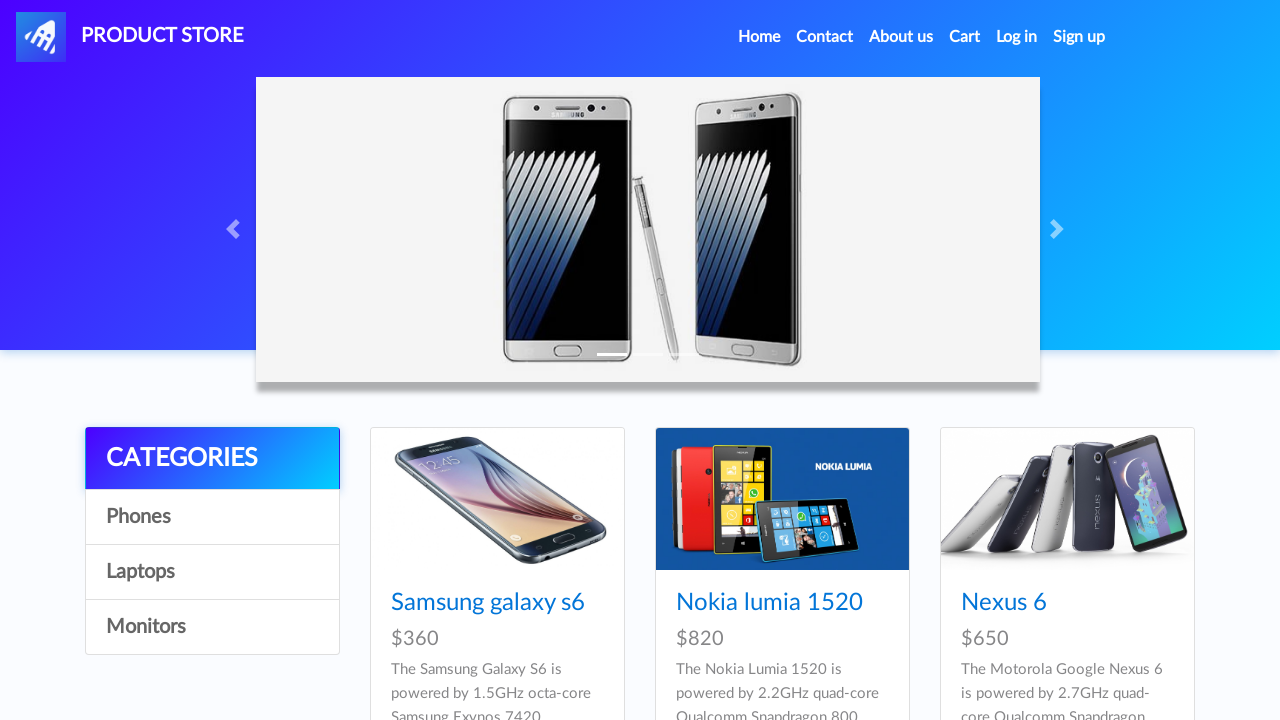

Located product elements on the page
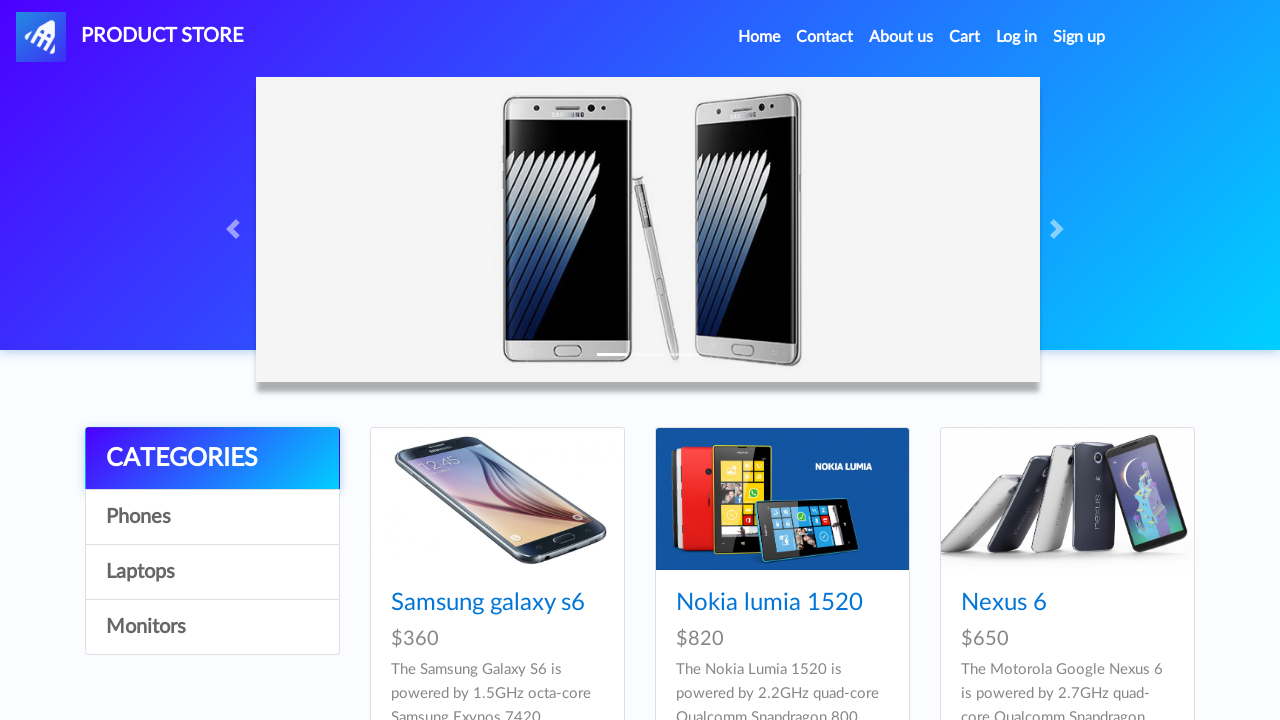

First product element became visible
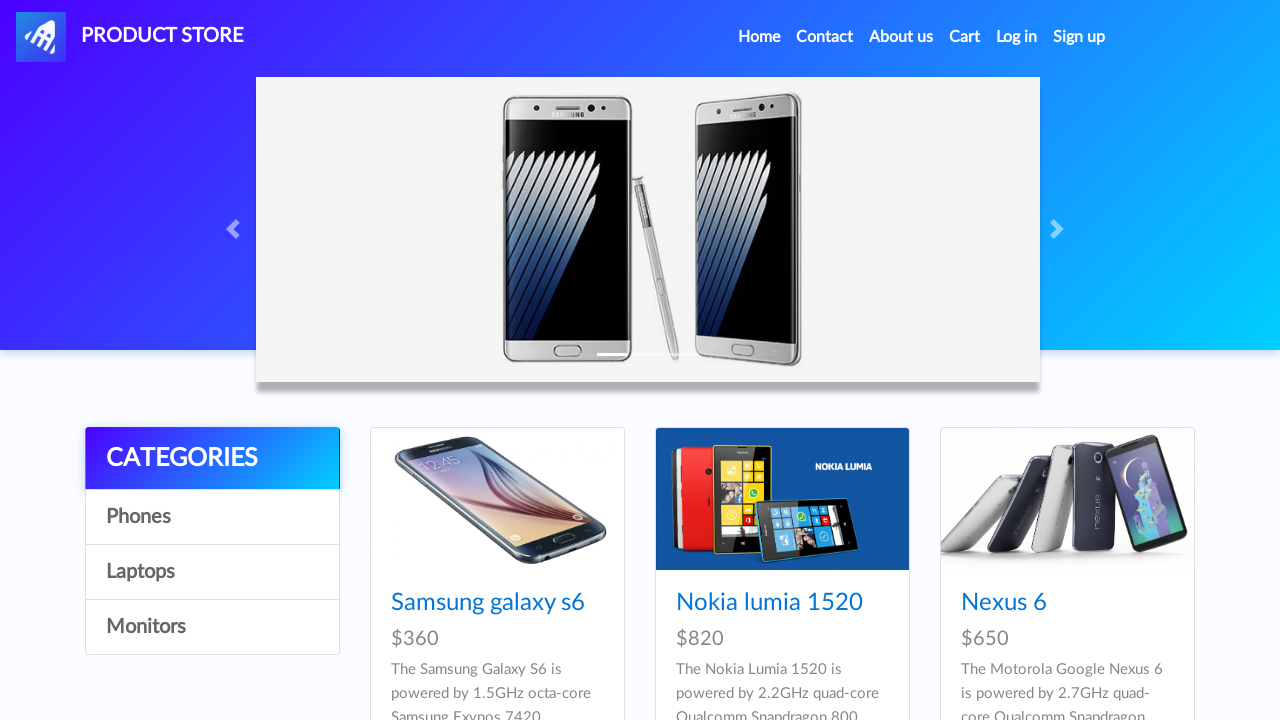

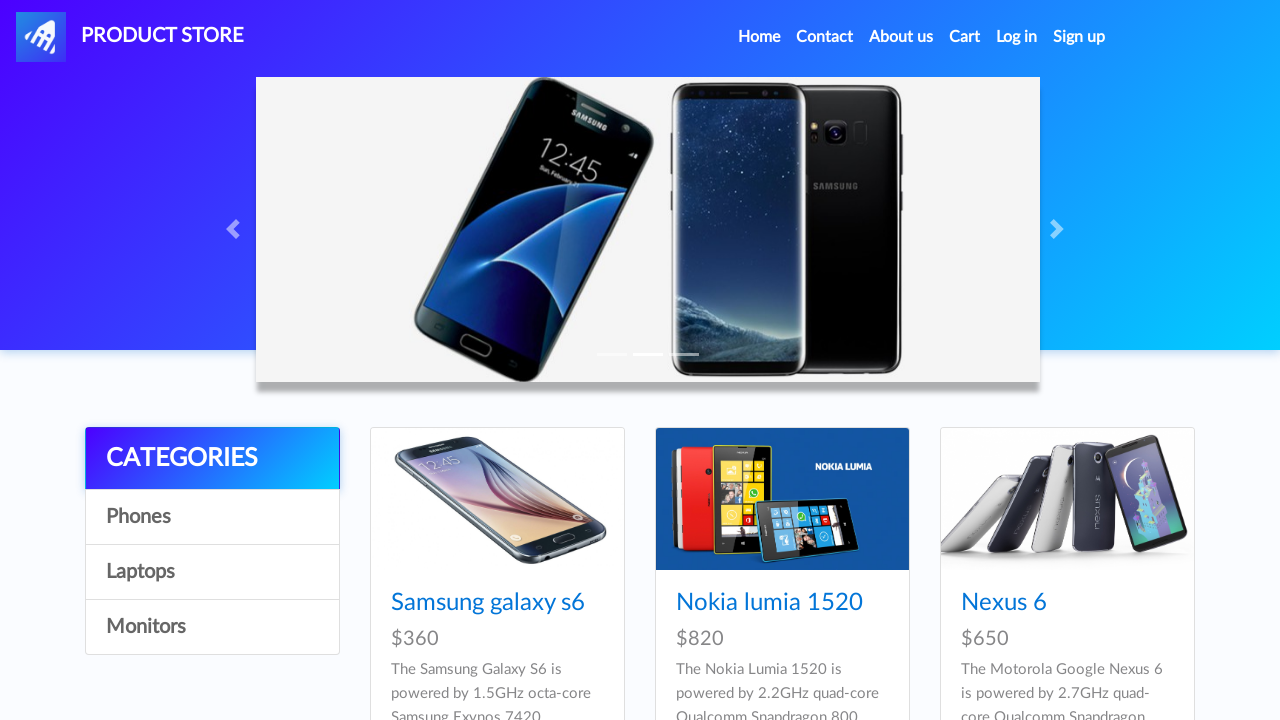